Verifies that the Mastercard payment logo is displayed on the MTS.by homepage

Starting URL: https://www.mts.by/

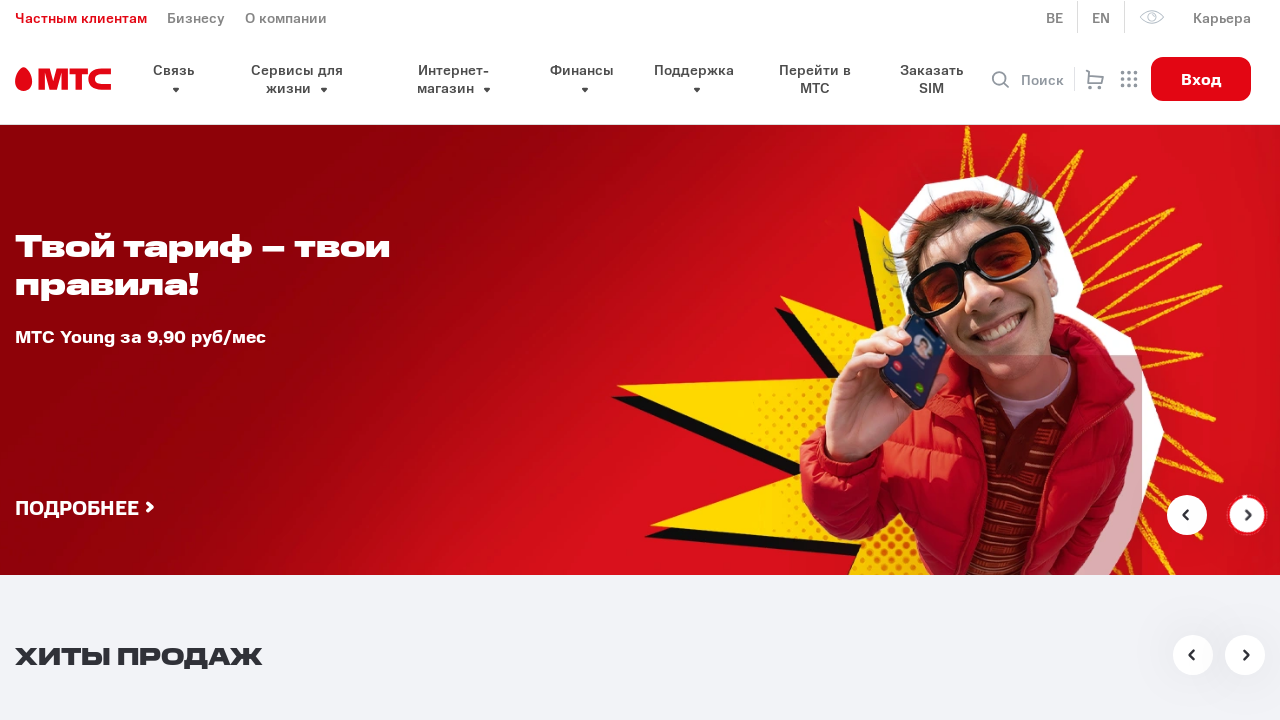

Located Mastercard logo element on the page
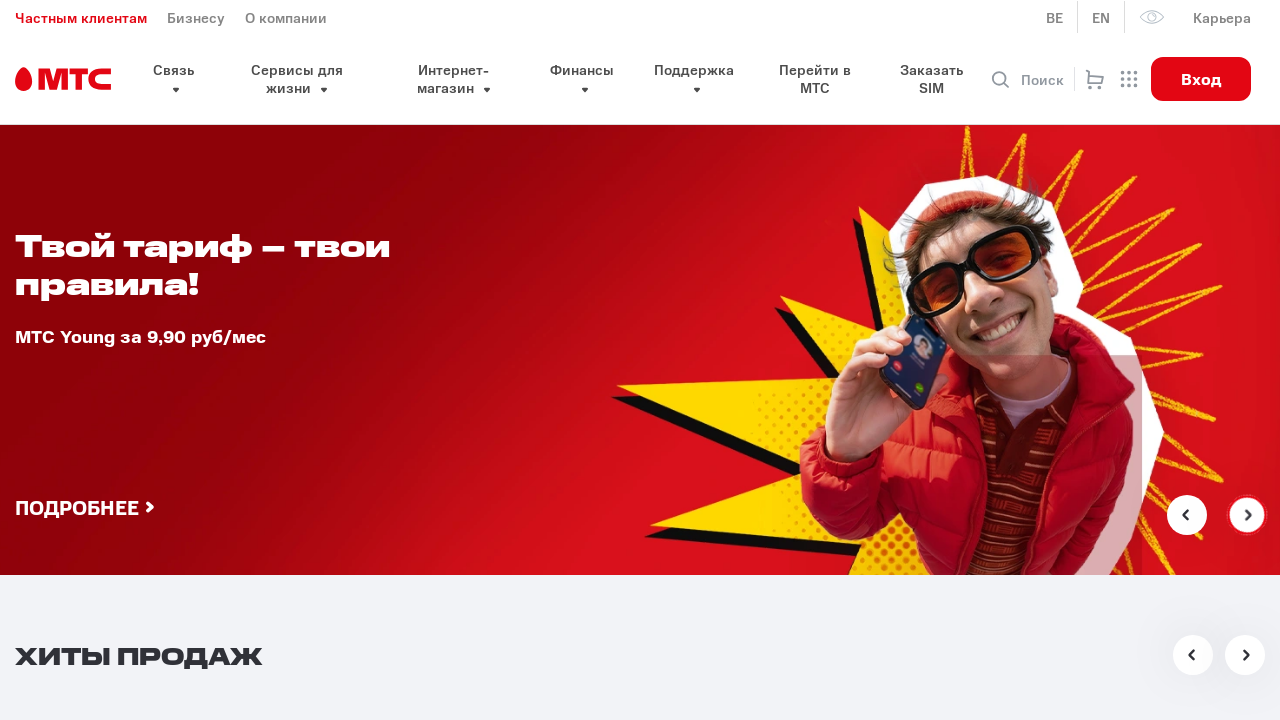

Mastercard logo became visible
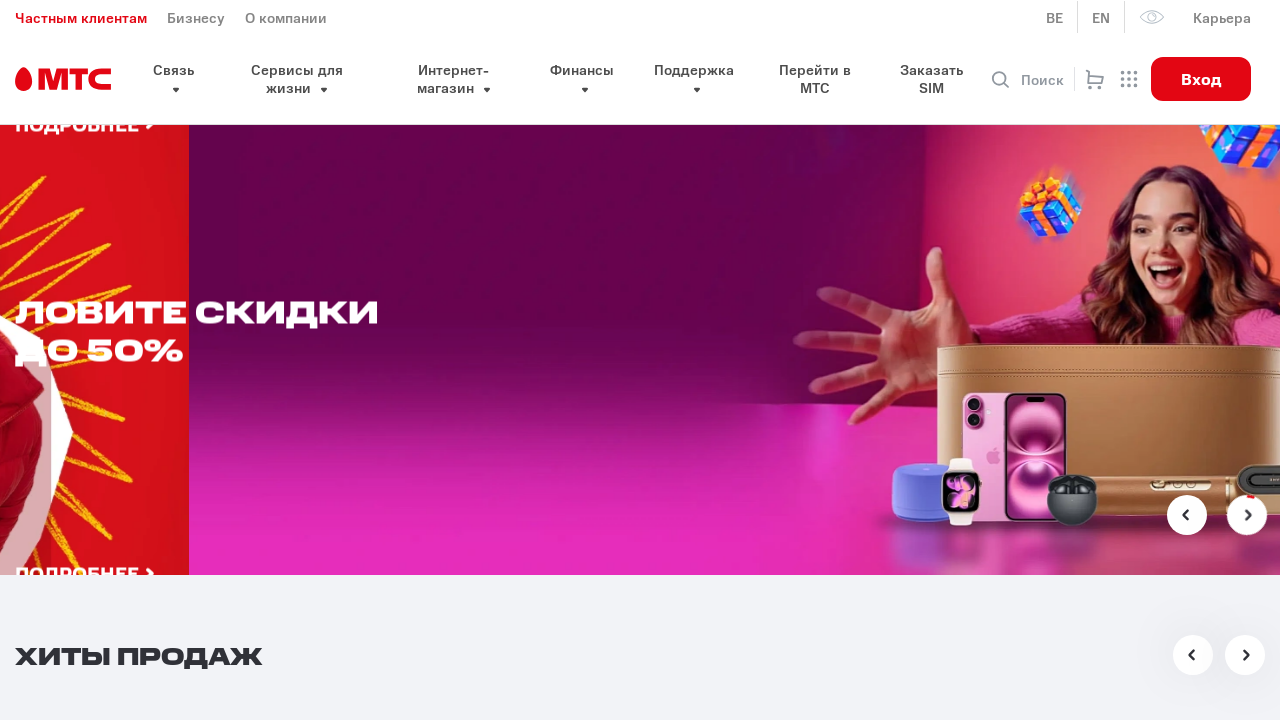

Verified that Mastercard payment logo is displayed on MTS.by homepage
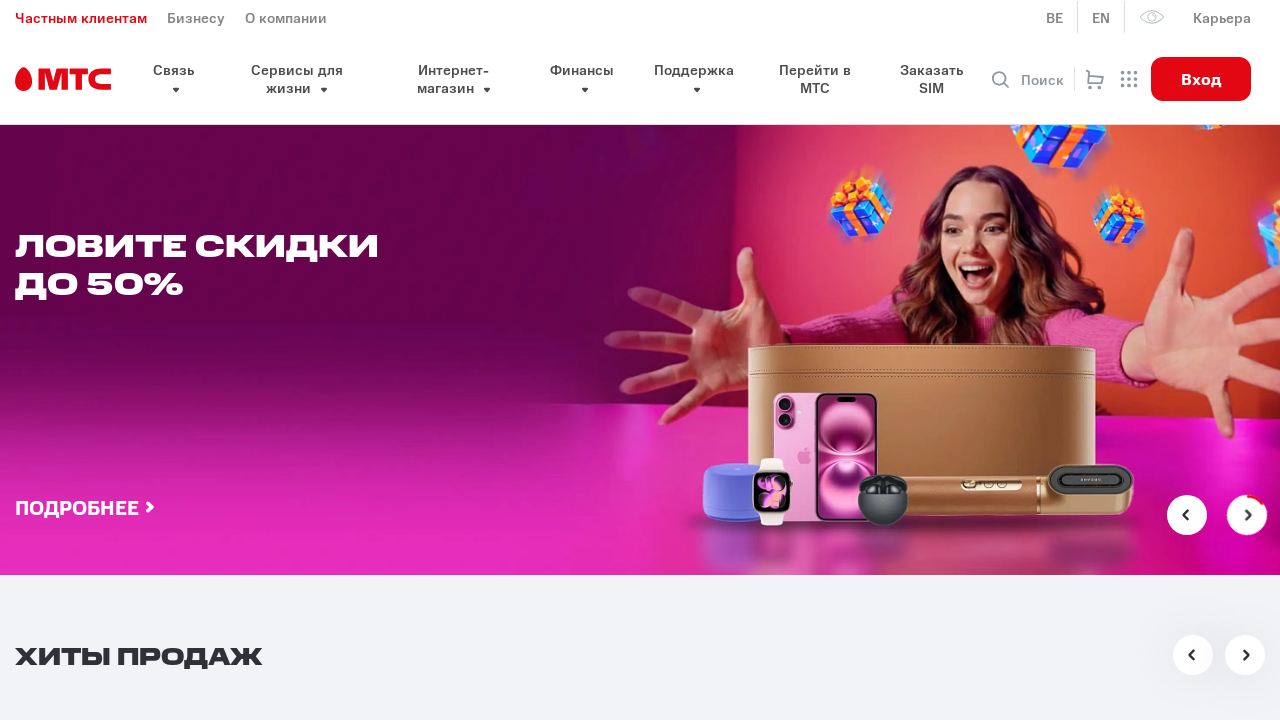

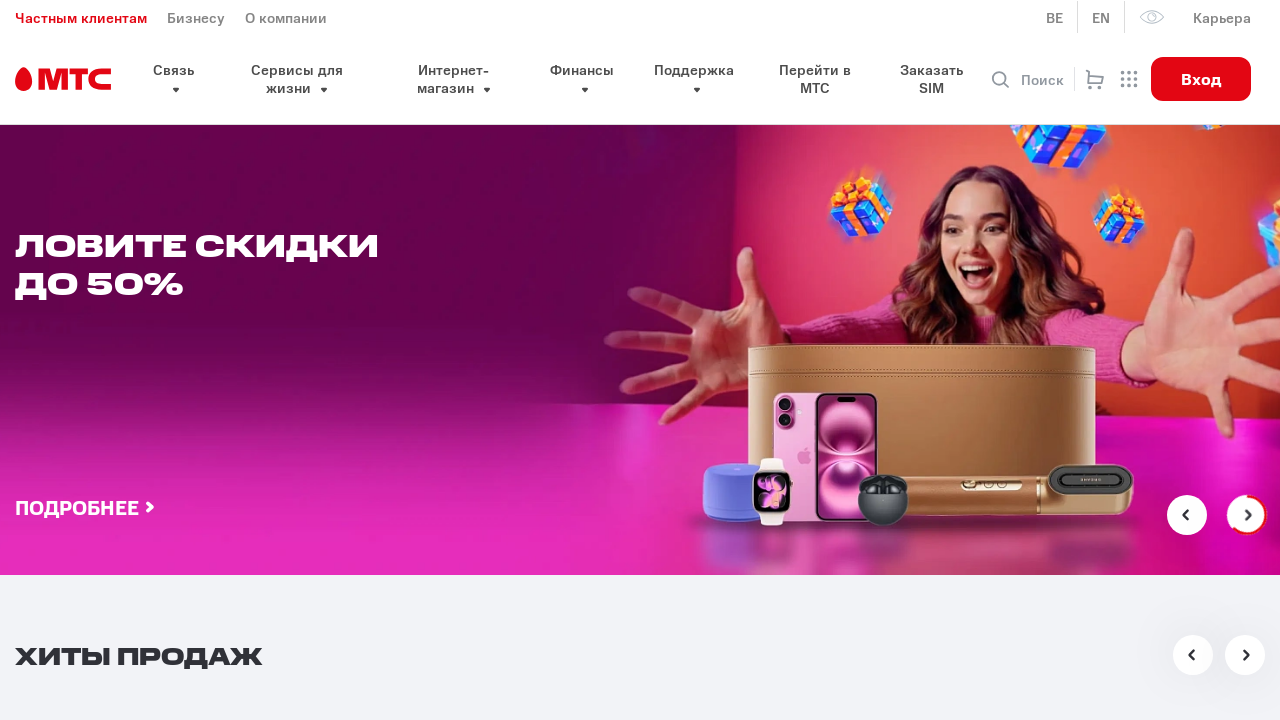